Tests checkbox selection by finding and clicking the Code checkbox option

Starting URL: http://seleniumpractise.blogspot.com/2016/08/how-to-automate-radio-button-in.html

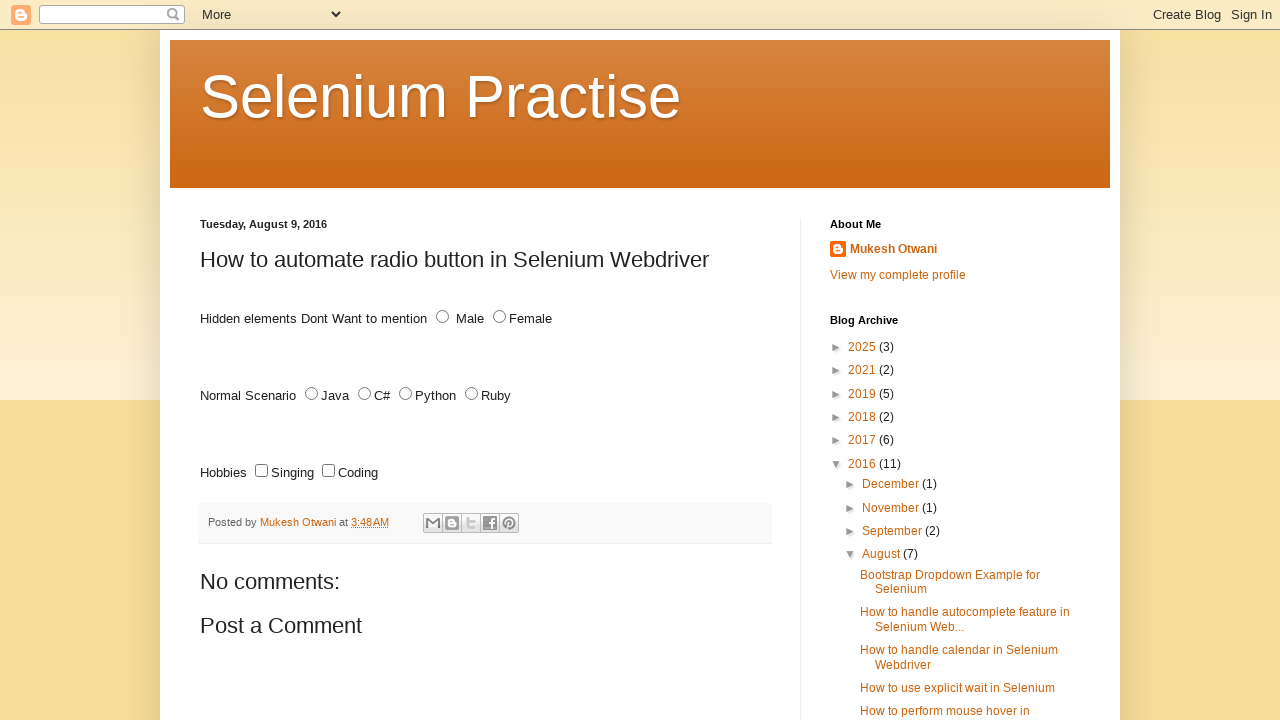

Navigated to checkbox automation practice page
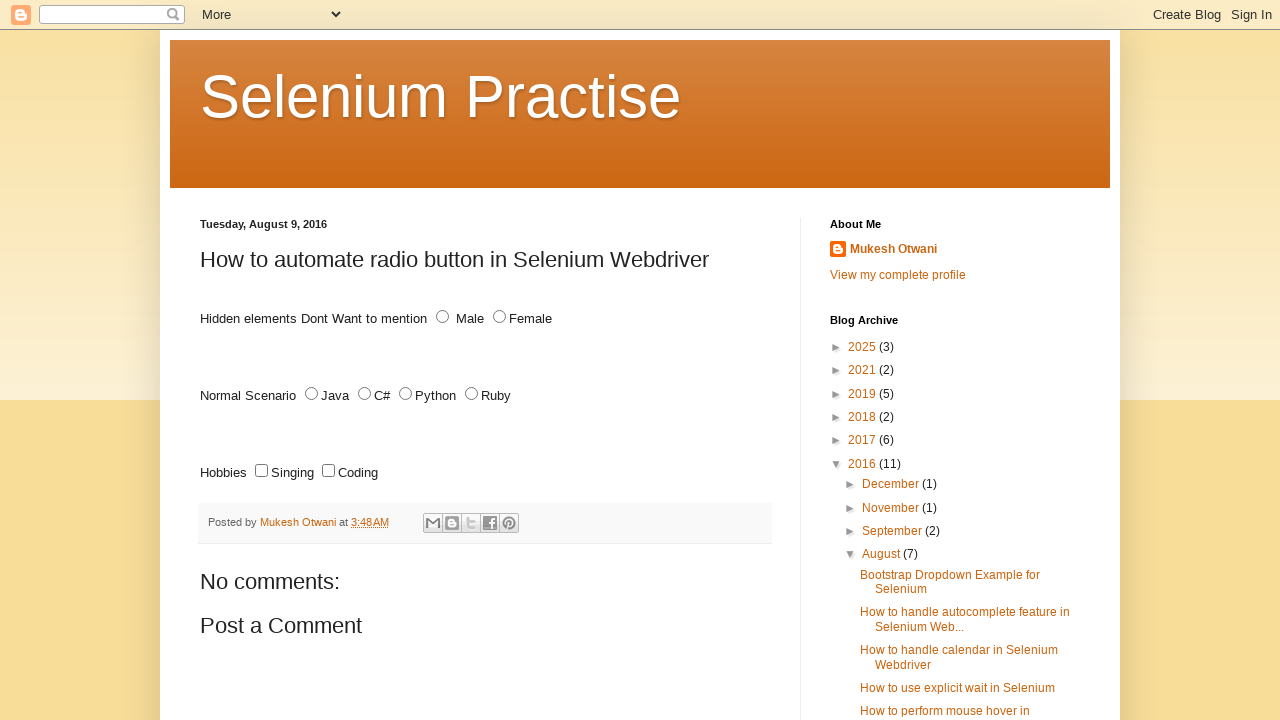

Located all language checkboxes
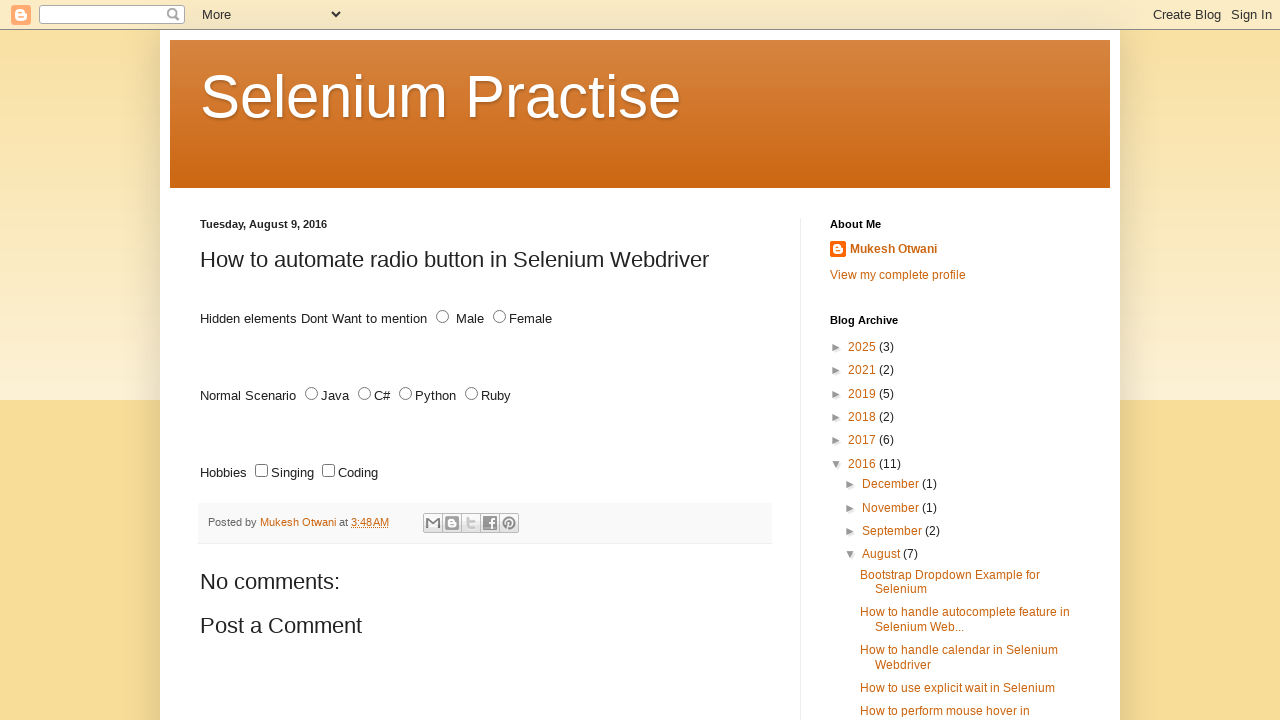

Clicked the Code checkbox option at (328, 471) on input[name='lang'][type='checkbox'] >> nth=1
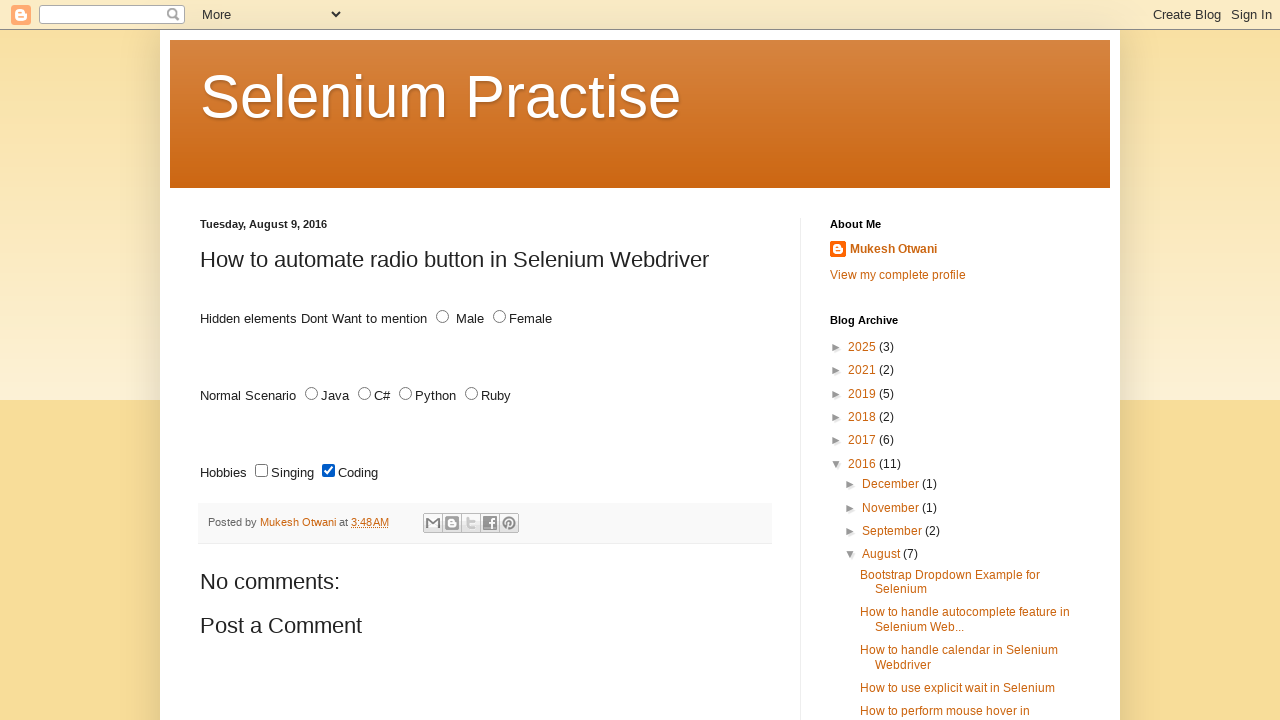

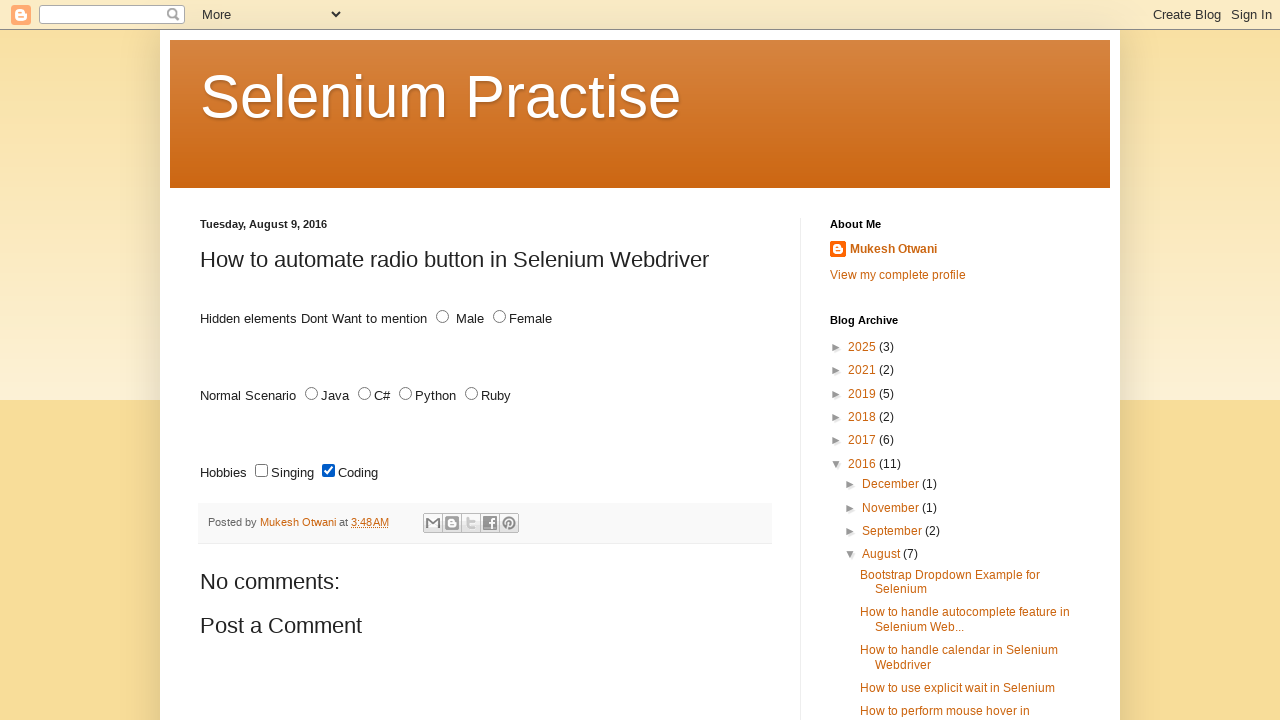